Tests e-commerce checkout flow by searching for products, adding a specific item to cart, and proceeding through checkout

Starting URL: https://rahulshettyacademy.com/seleniumPractise/#/

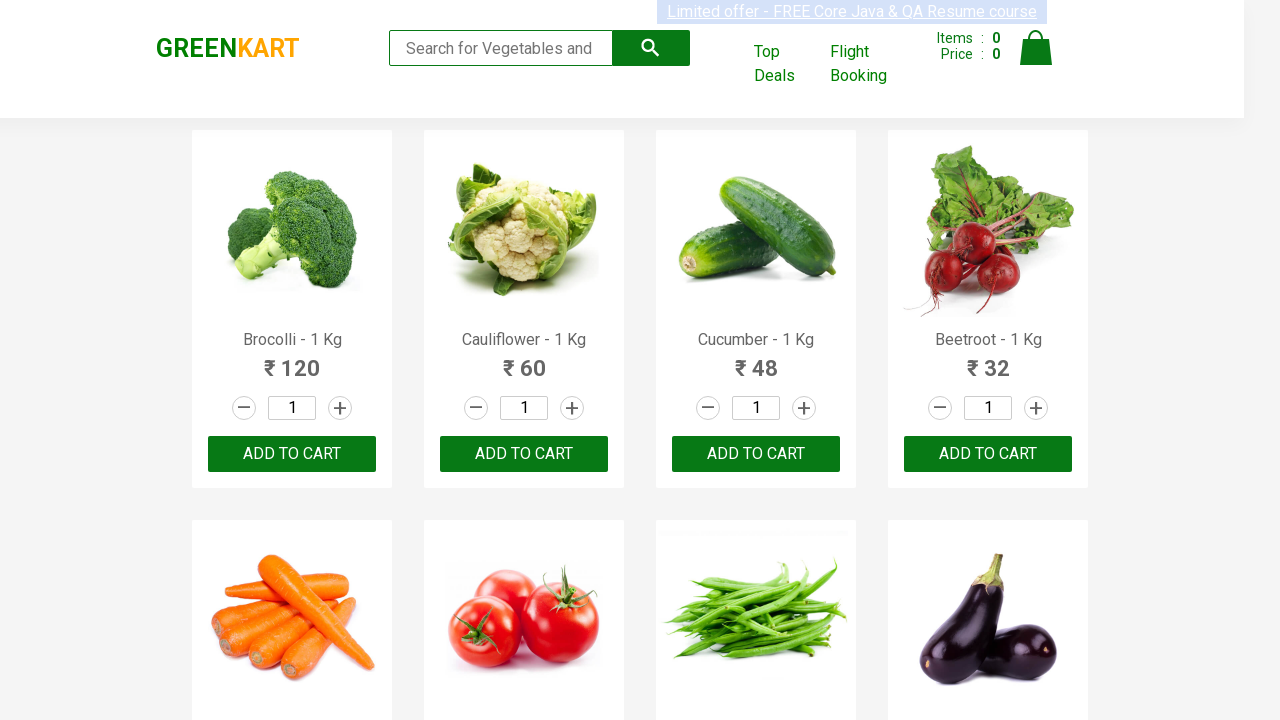

Filled search keyword with 'ca' on .search-keyword
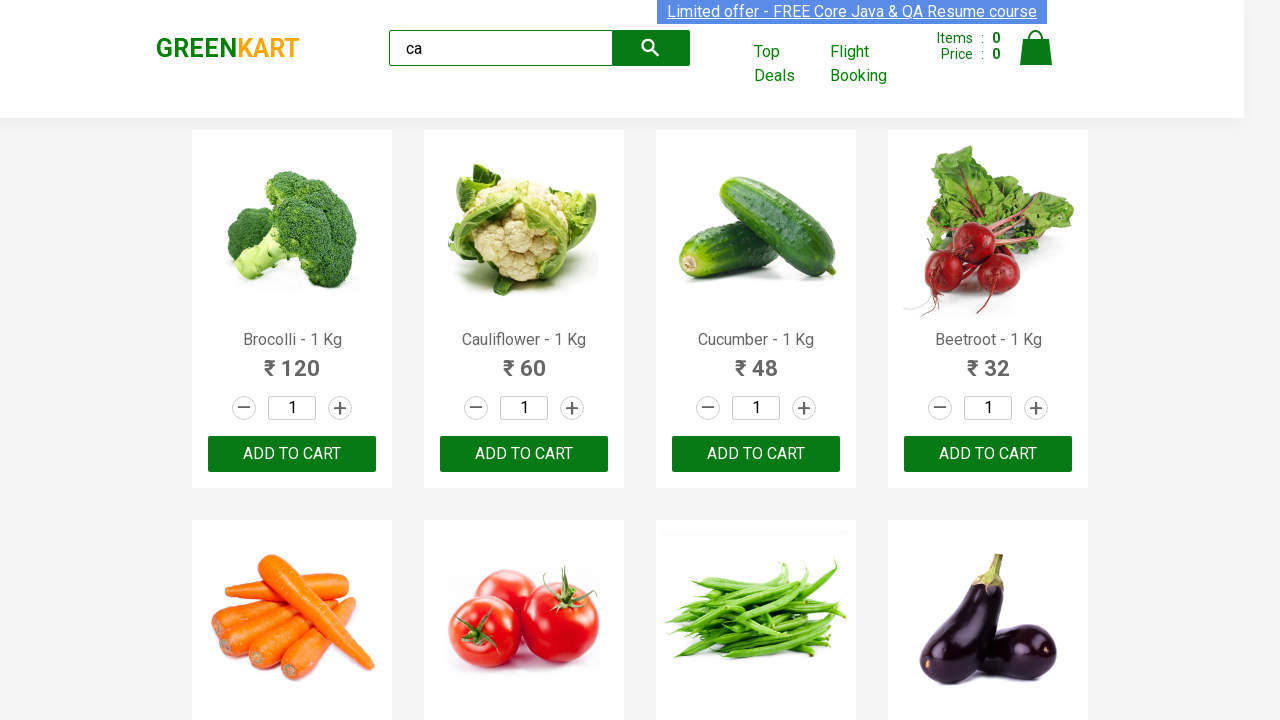

Waited 2 seconds for products to load
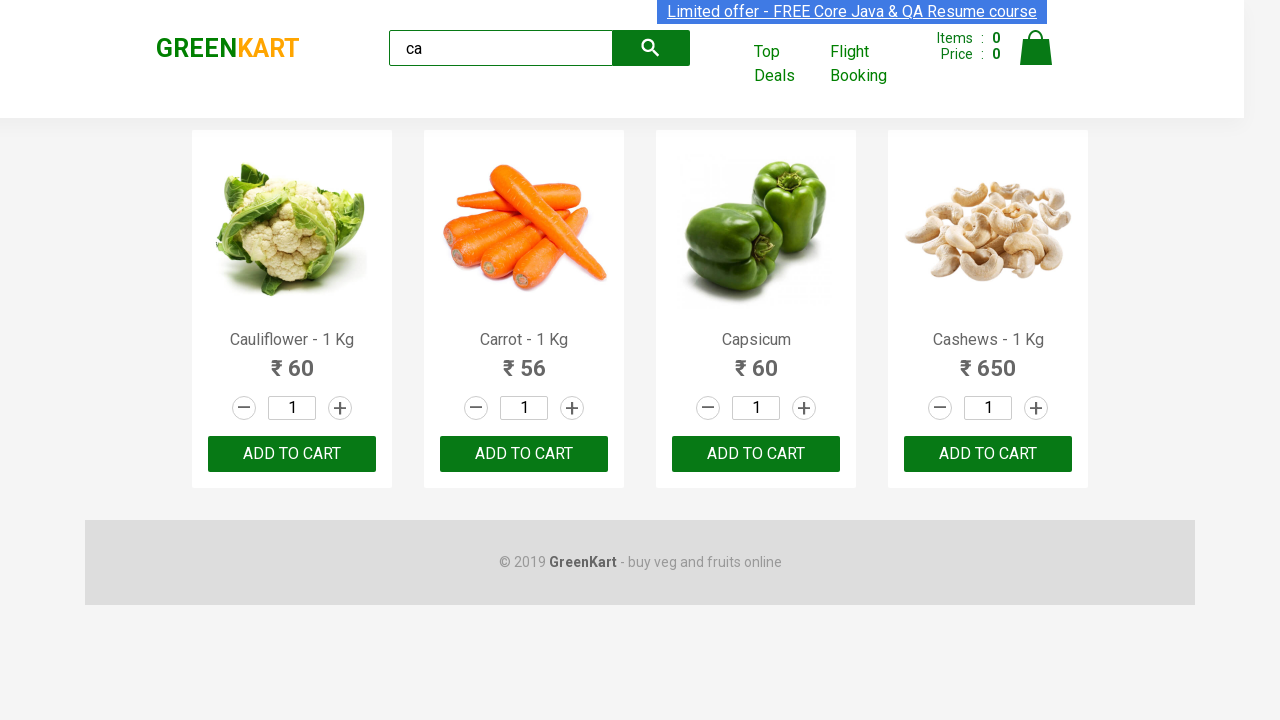

Retrieved all product elements from the page
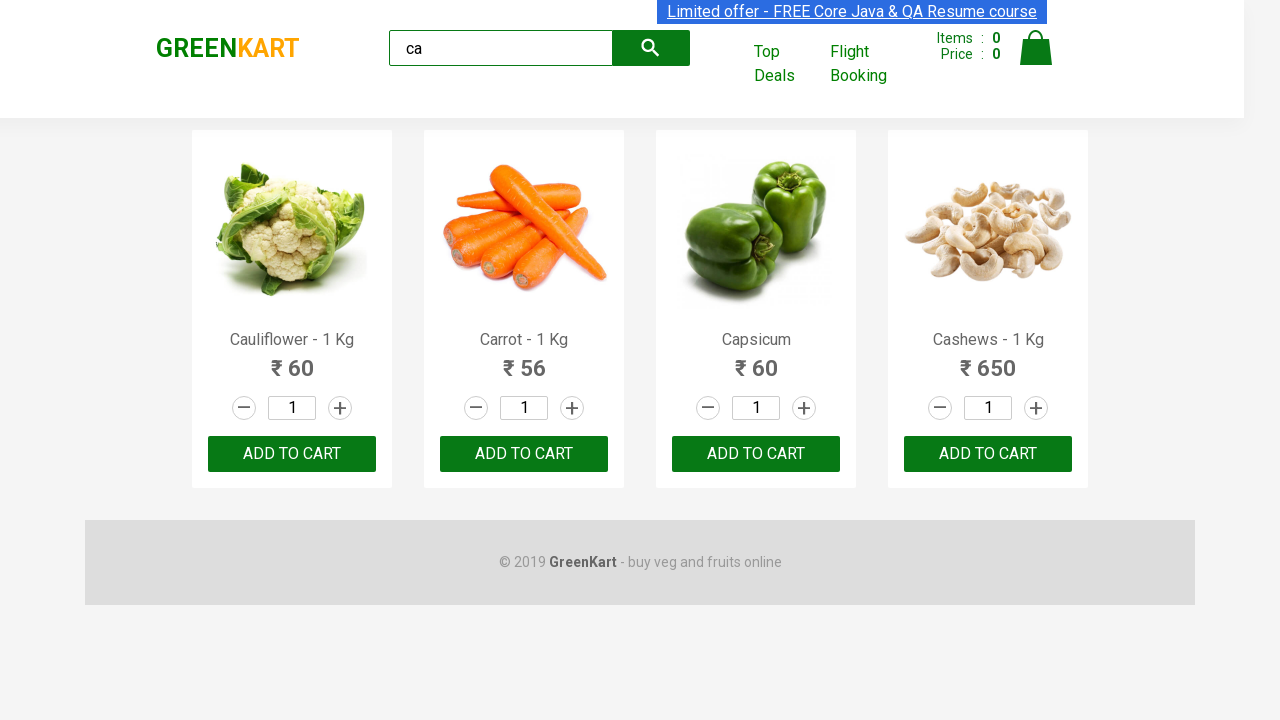

Retrieved product name: 'Cauliflower - 1 Kg'
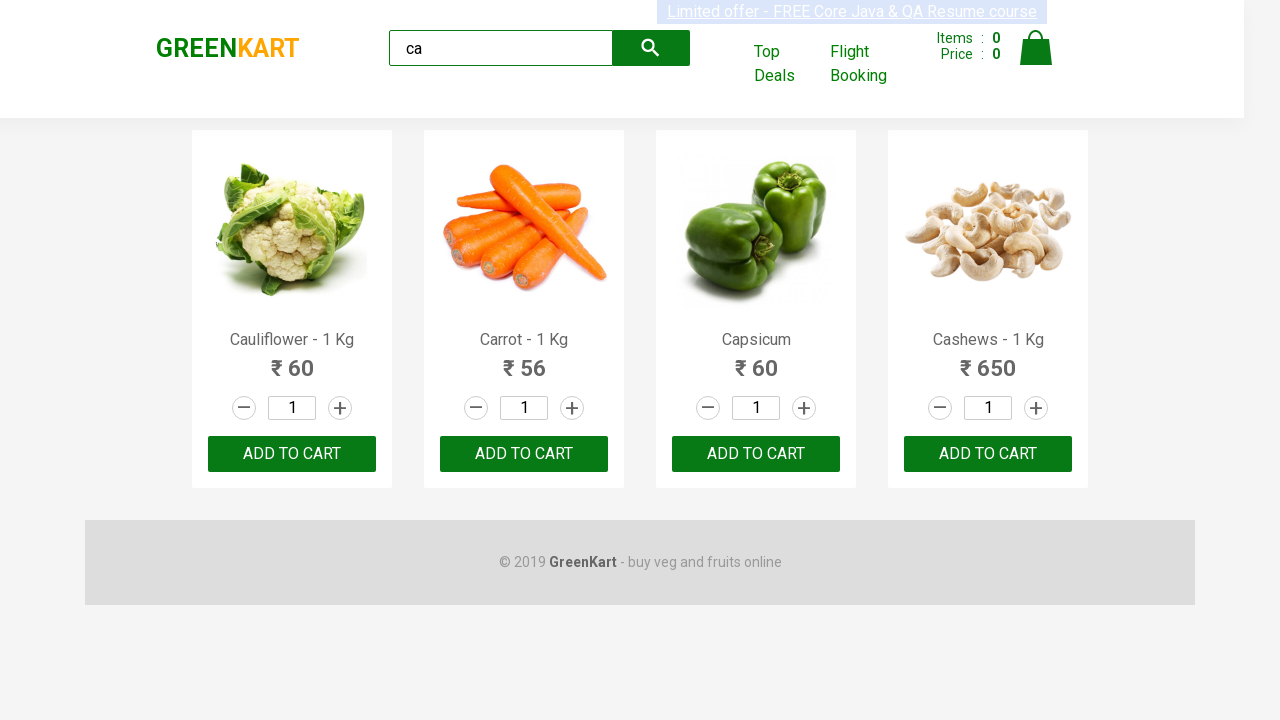

Retrieved product name: 'Carrot - 1 Kg'
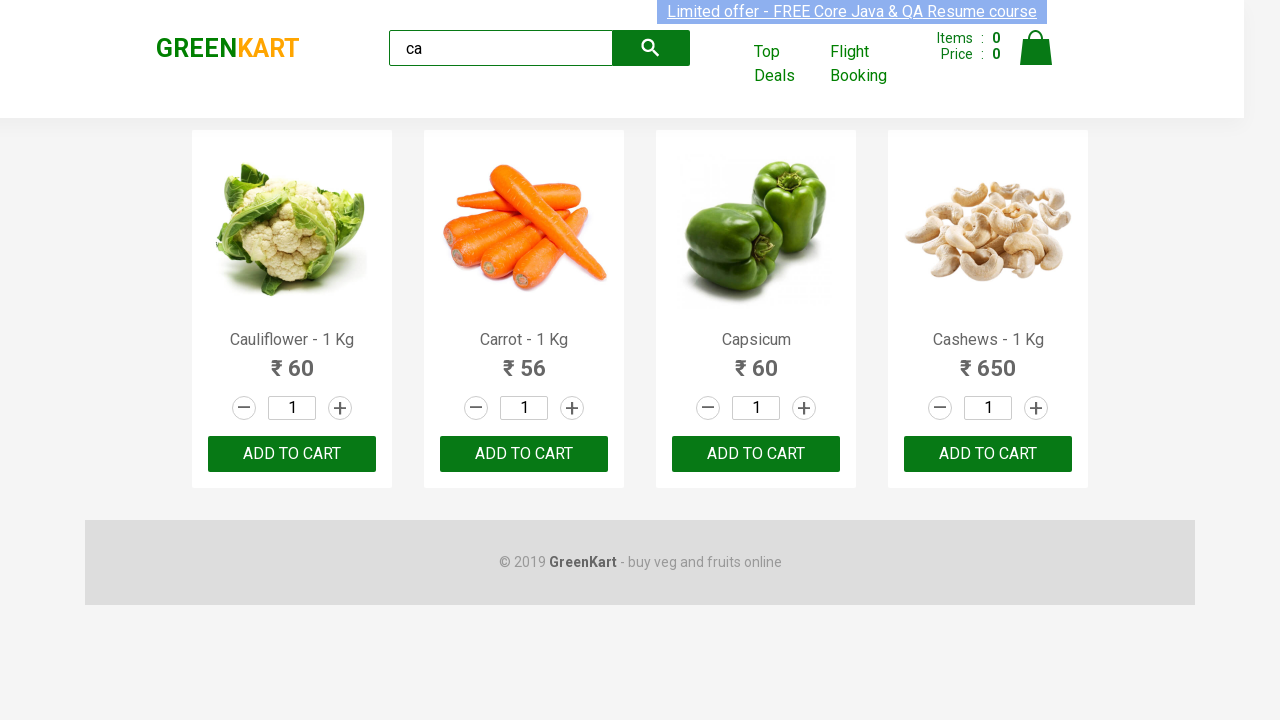

Retrieved product name: 'Capsicum'
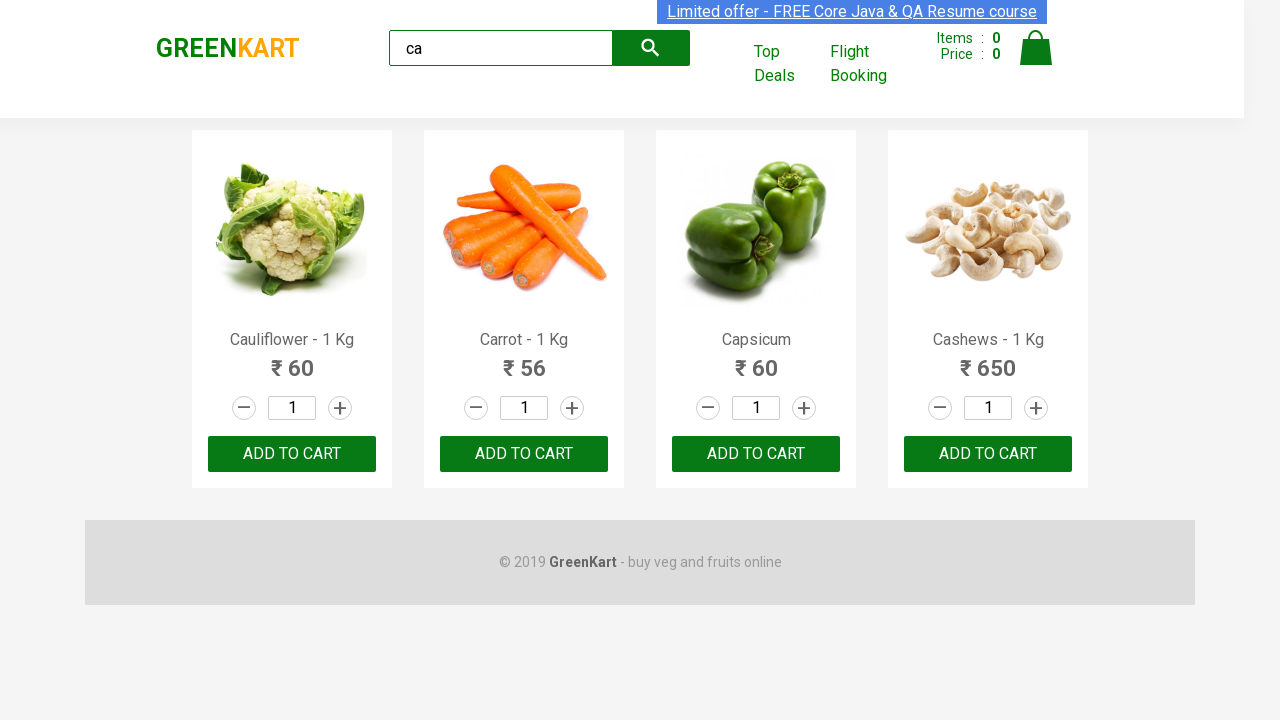

Retrieved product name: 'Cashews - 1 Kg'
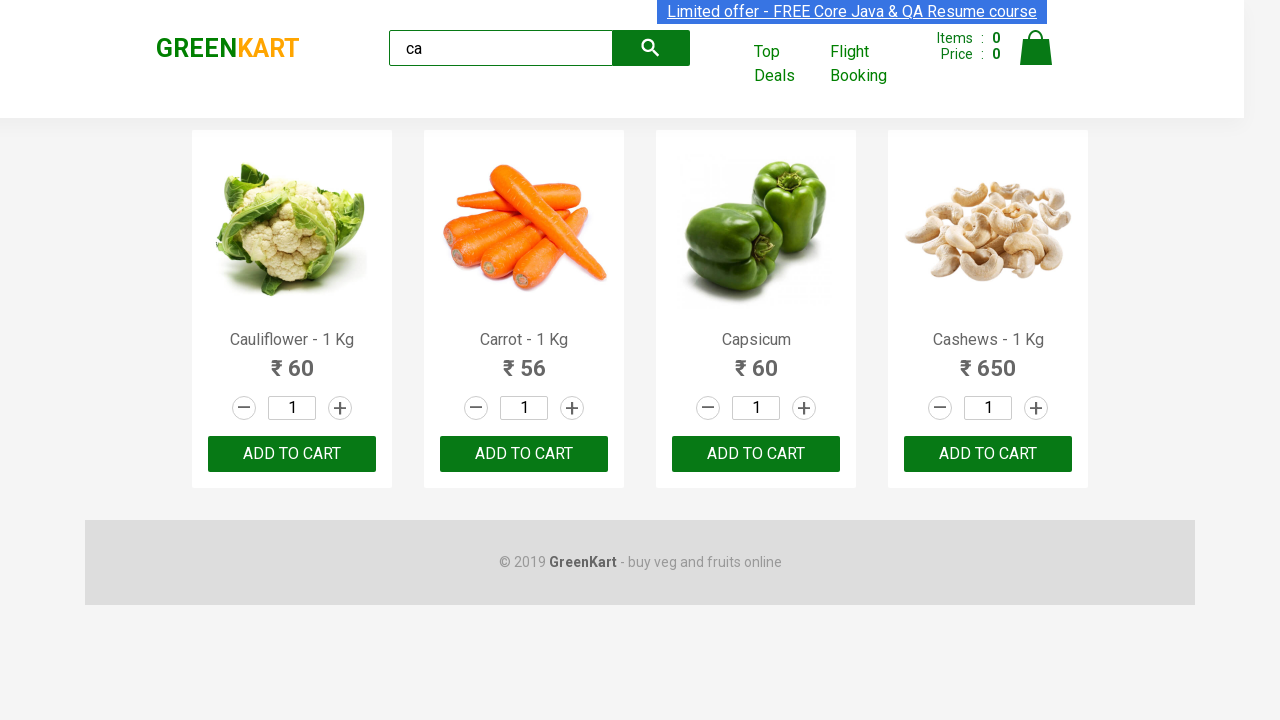

Clicked 'Add to cart' button for Cashews product at (988, 454) on .products .product >> nth=3 >> button
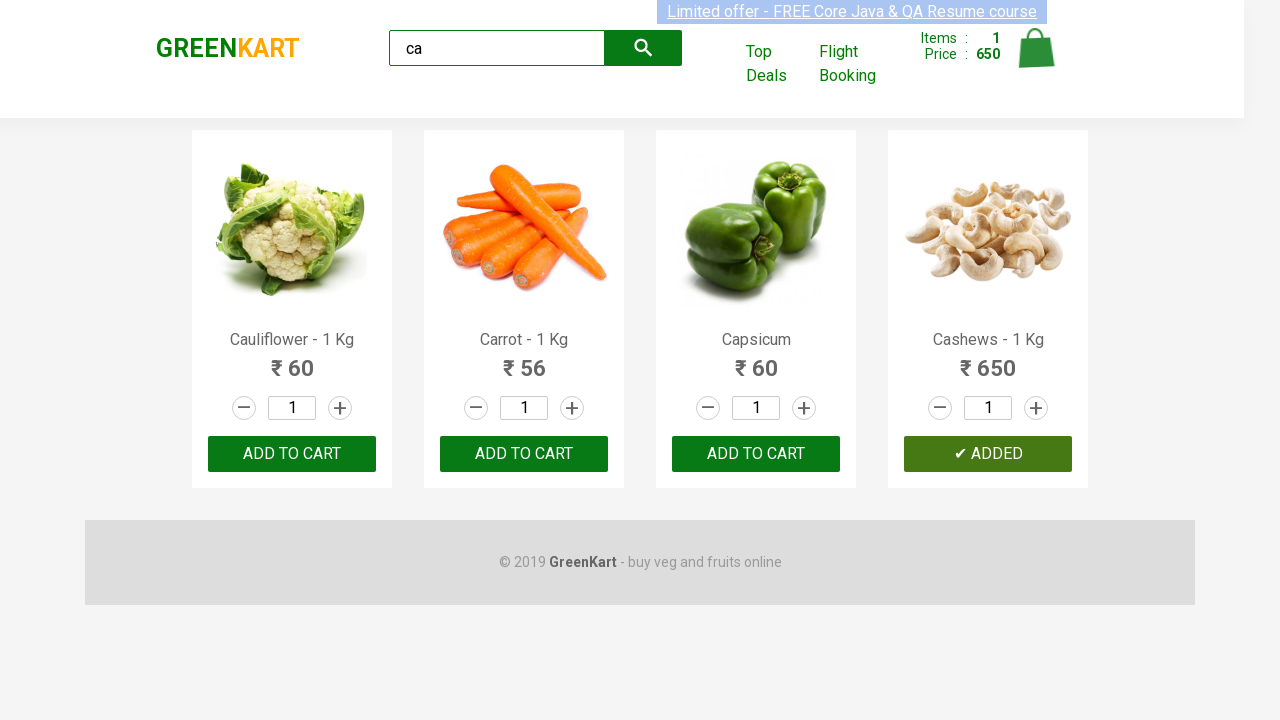

Clicked cart icon to open shopping cart at (1036, 48) on .cart-icon > img
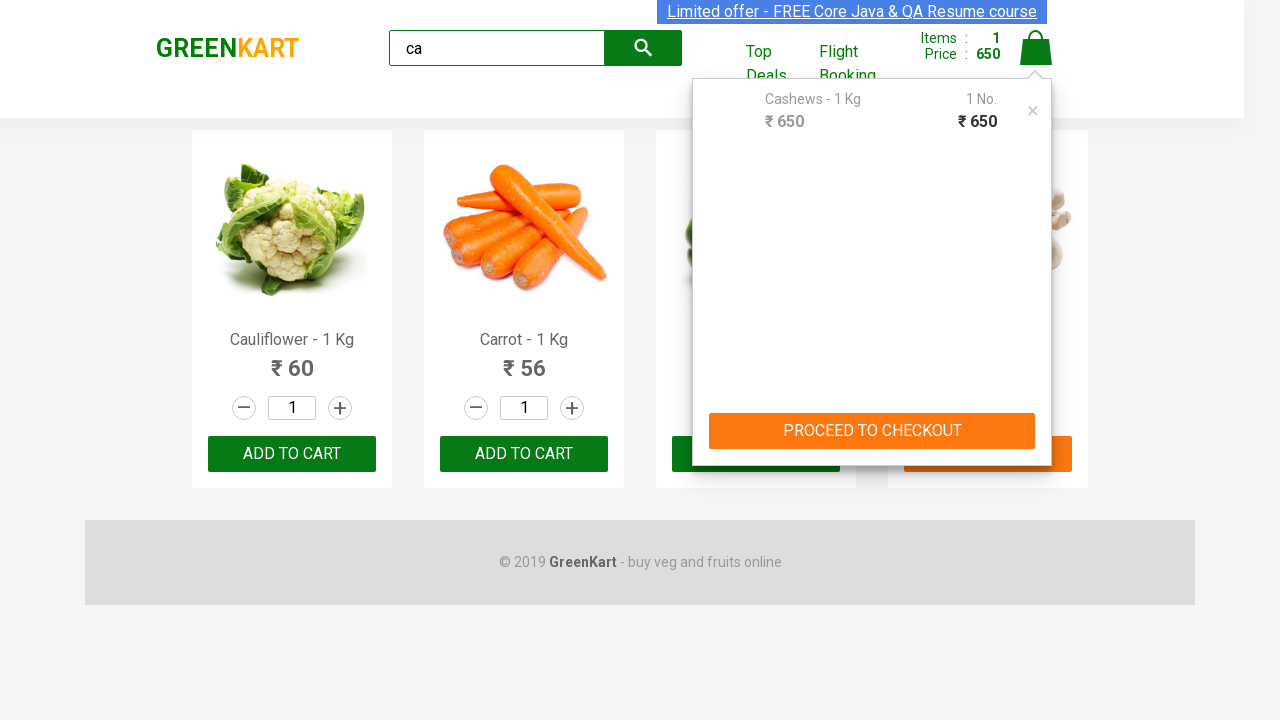

Clicked 'PROCEED TO CHECKOUT' button at (872, 431) on internal:text="PROCEED TO CHECKOUT"i
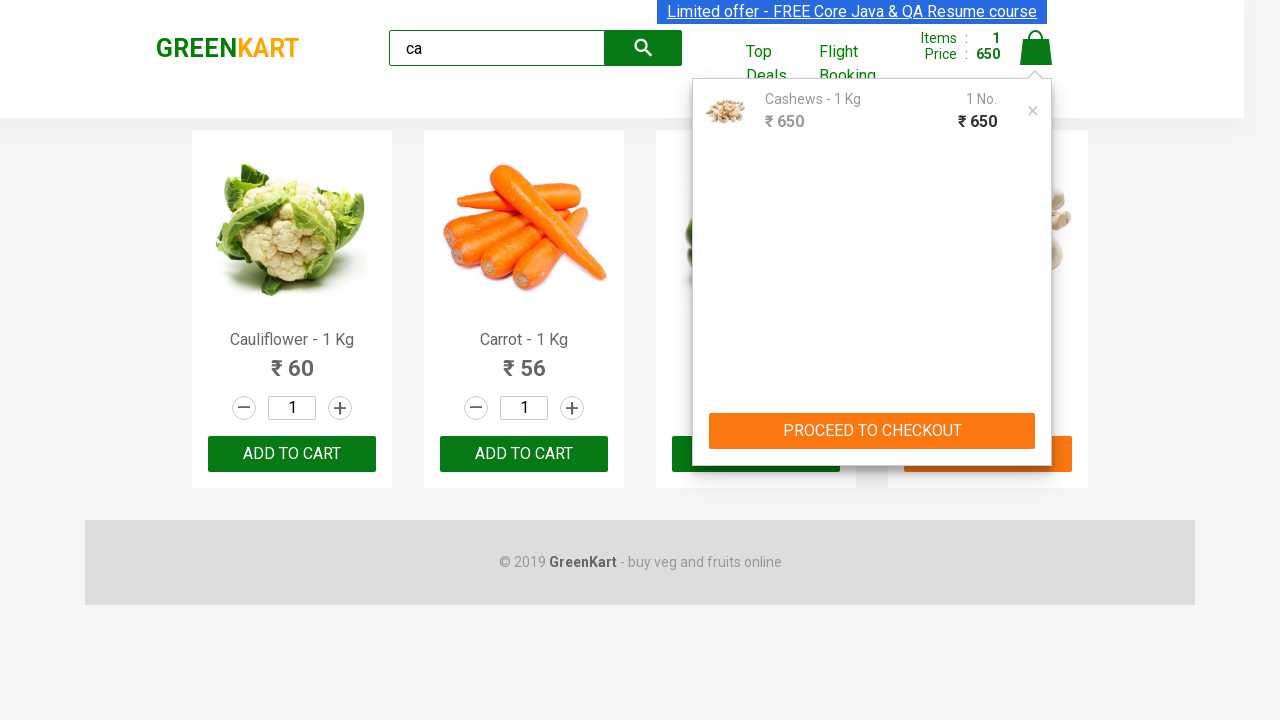

Clicked 'Place Order' button to complete checkout at (1036, 420) on internal:text="Place Order"i
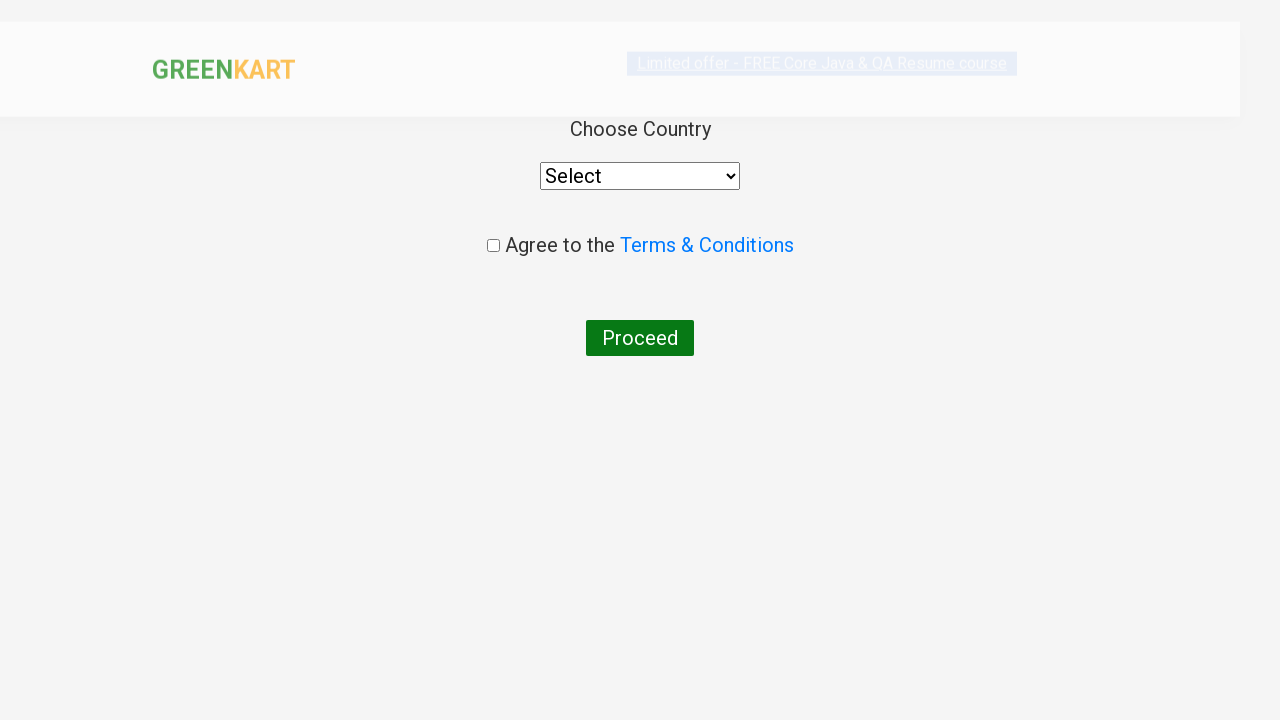

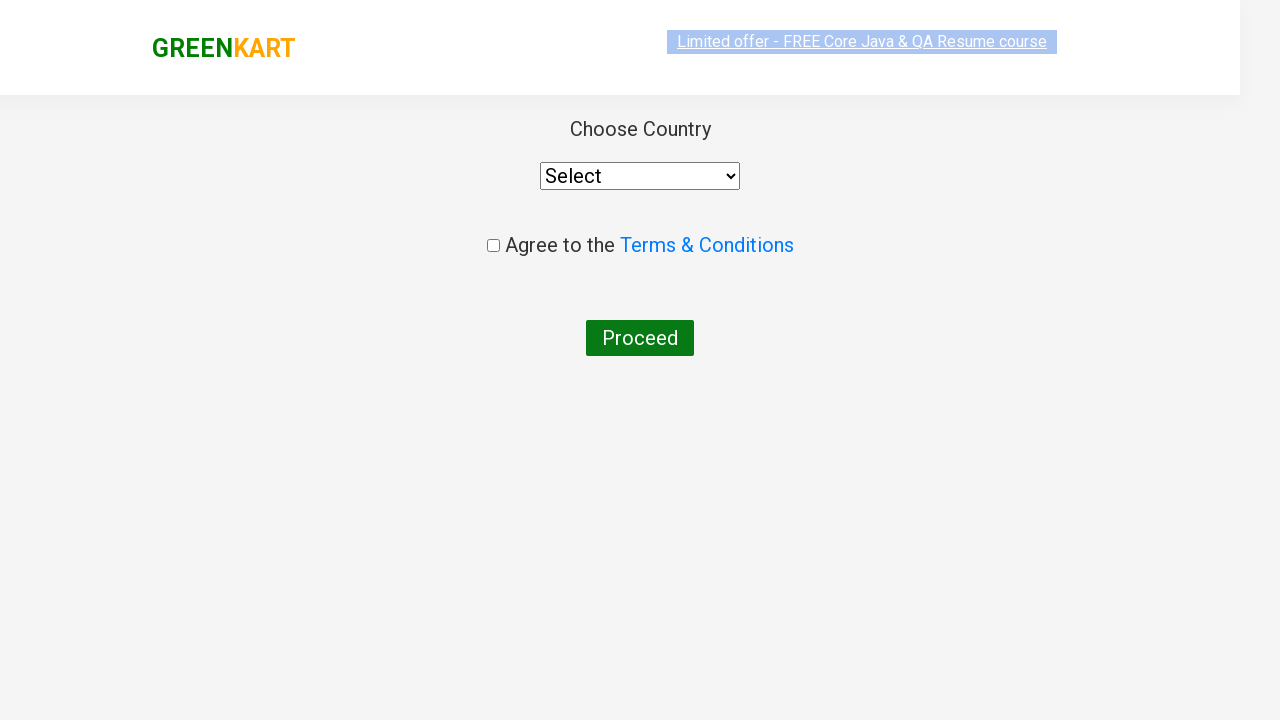